Tests the AngularJS homepage by entering a name in the input field and verifying the greeting message displays correctly

Starting URL: http://www.angularjs.org

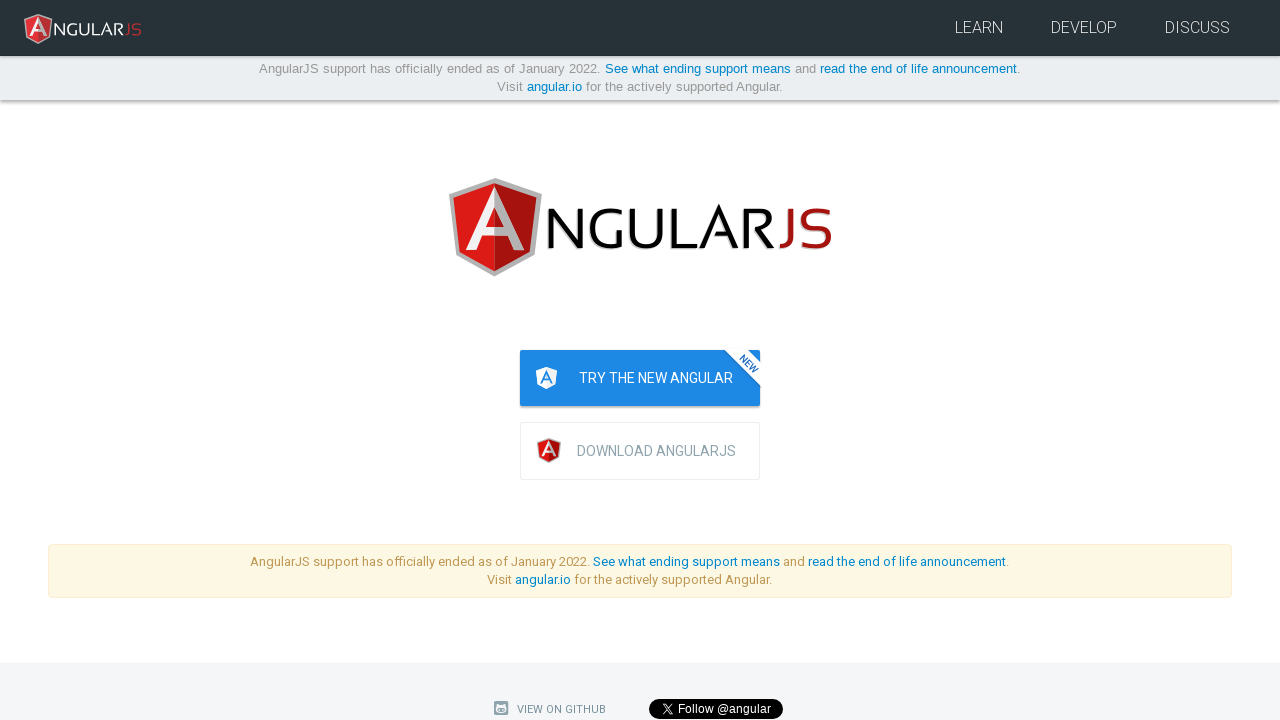

Filled name input field with 'Julie' on input[ng-model='yourName']
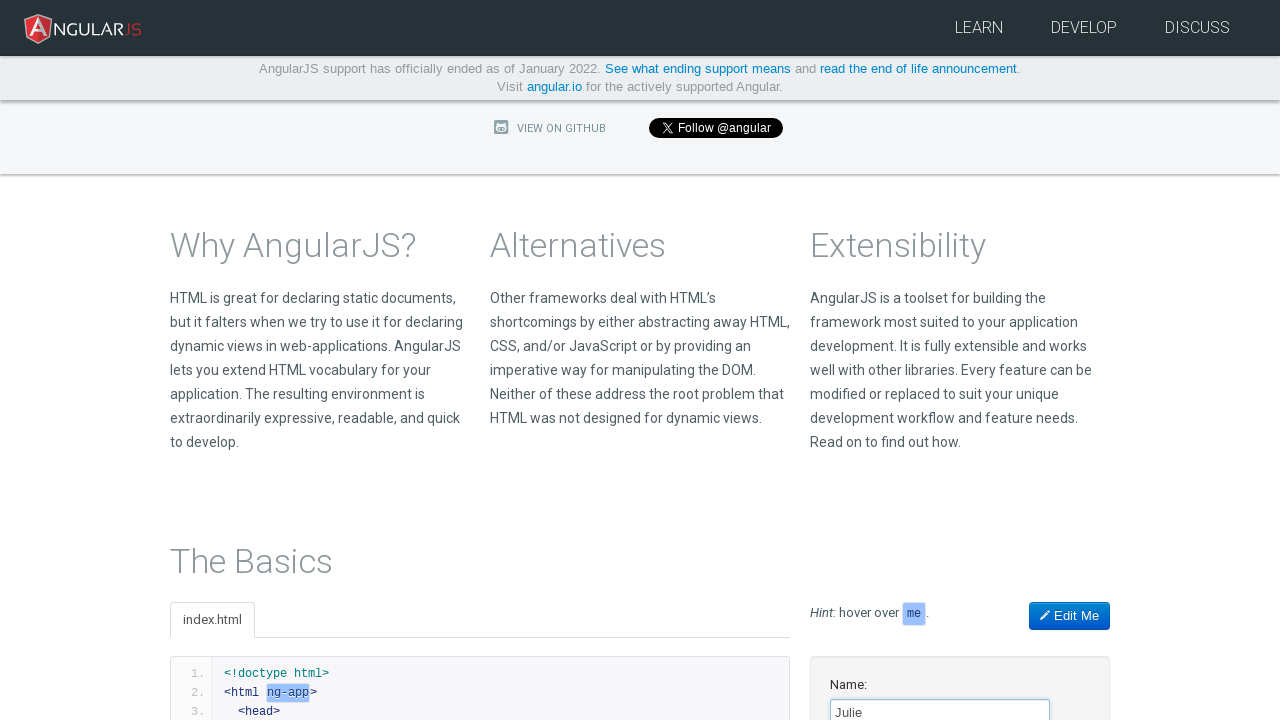

Greeting message 'Hello Julie!' appeared and is visible
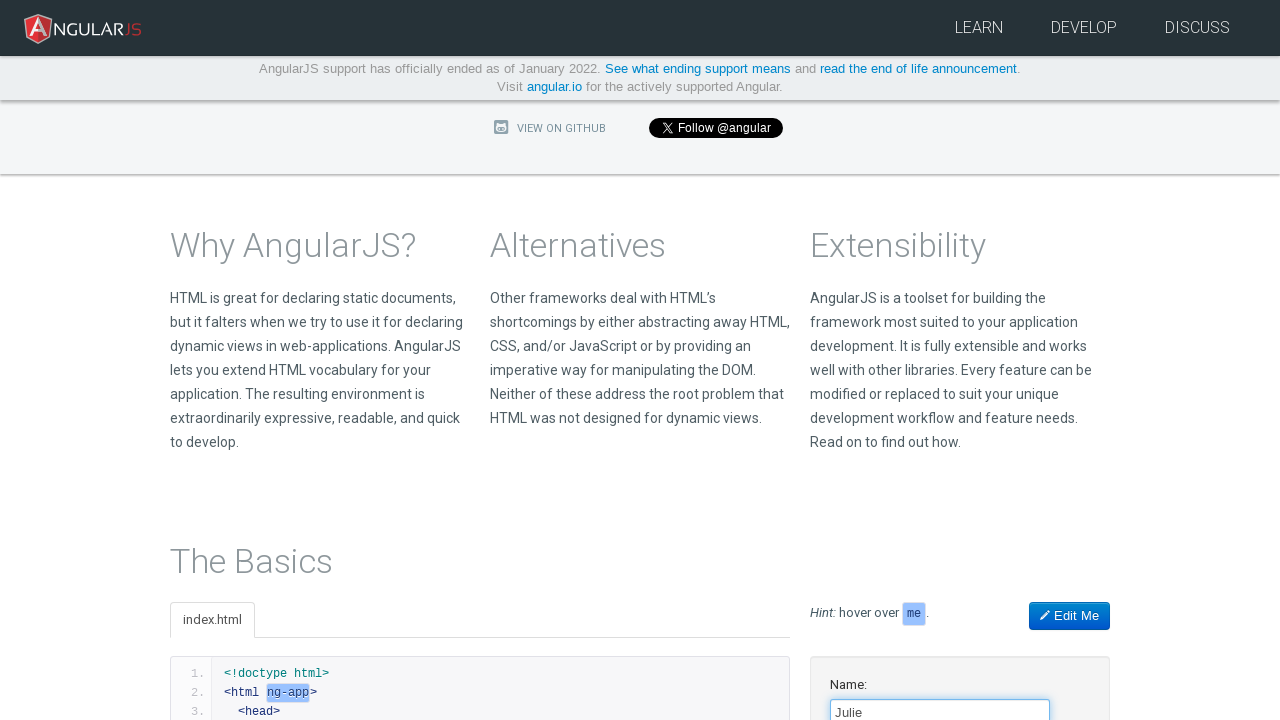

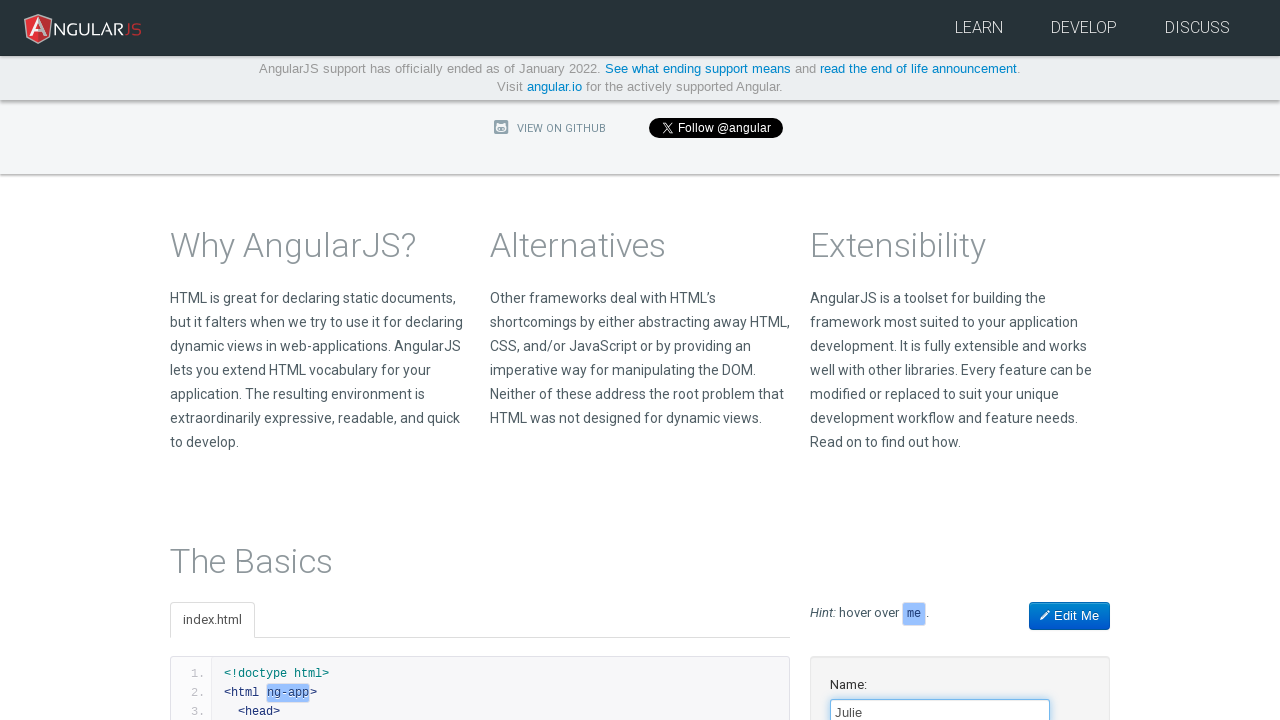